Tests static web table by scrolling to it and verifying table structure with rows and columns.

Starting URL: https://testautomationpractice.blogspot.com/

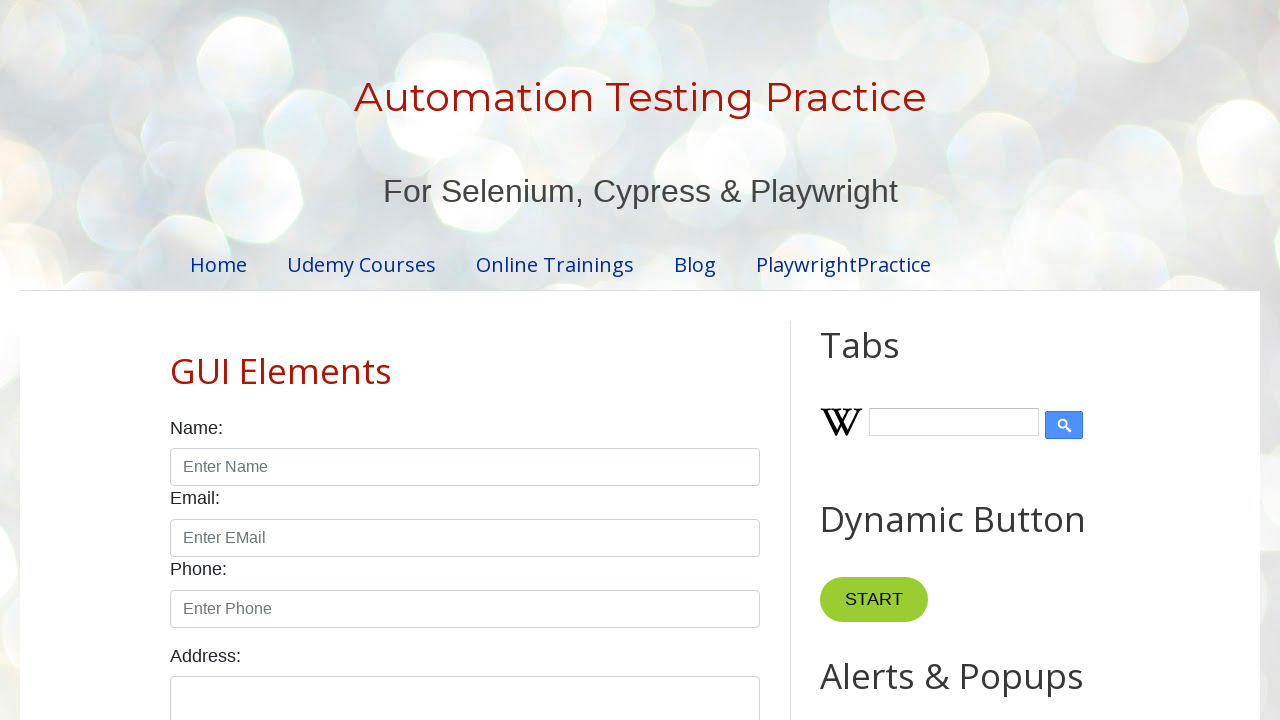

Scrolled to Static Web Table section
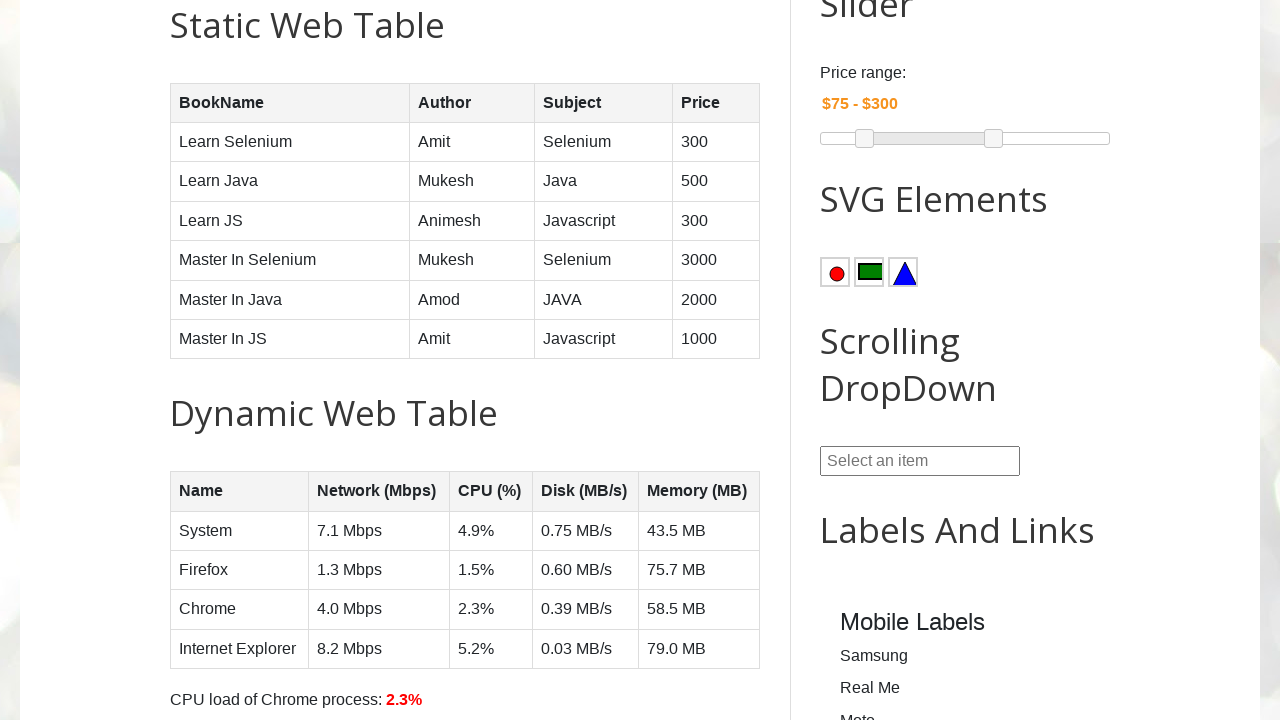

Static web table (BookTable) is visible
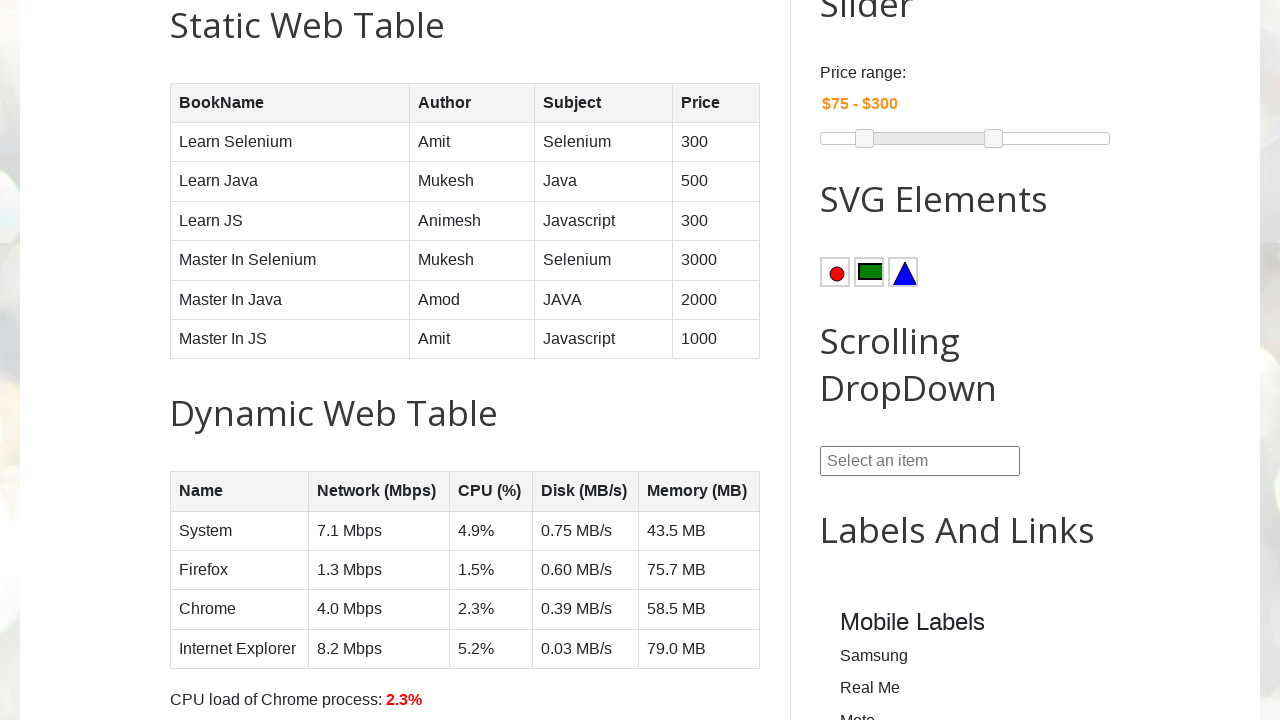

Table rows verified - static web table structure is valid
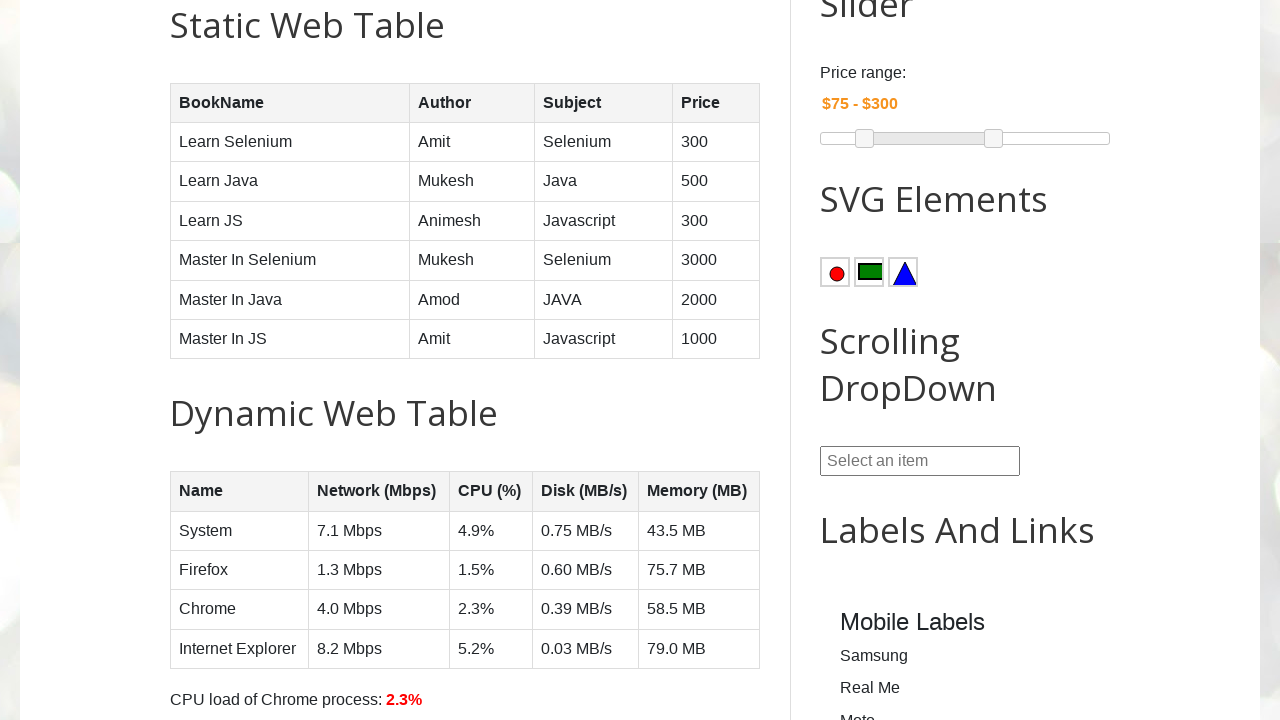

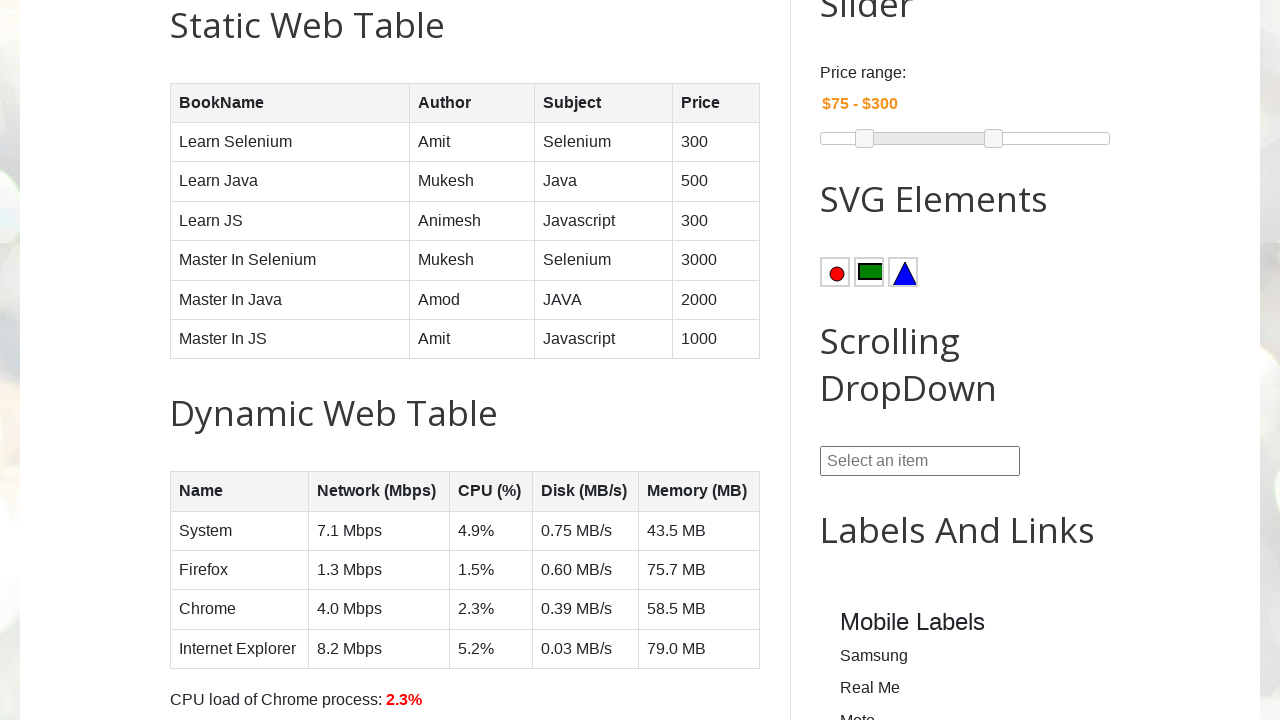